Navigates to Todoist homepage and verifies the page loads correctly

Starting URL: https://todoist.com/

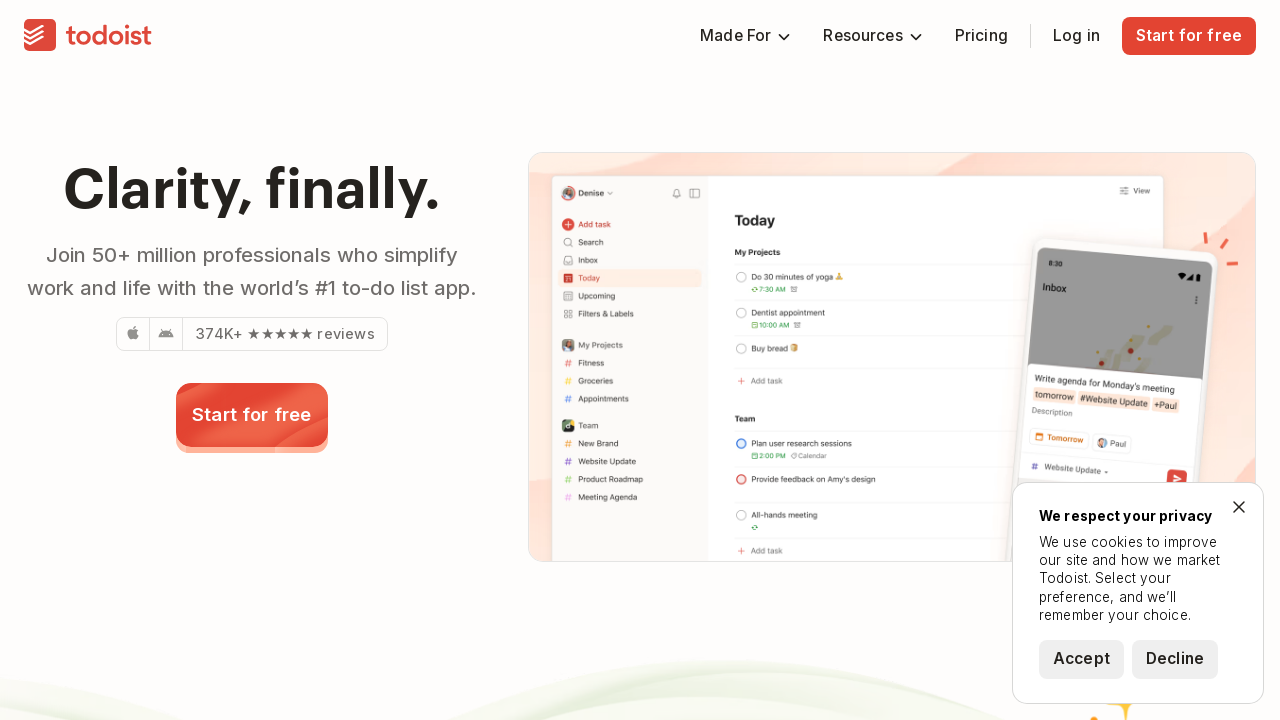

Navigated to Todoist homepage
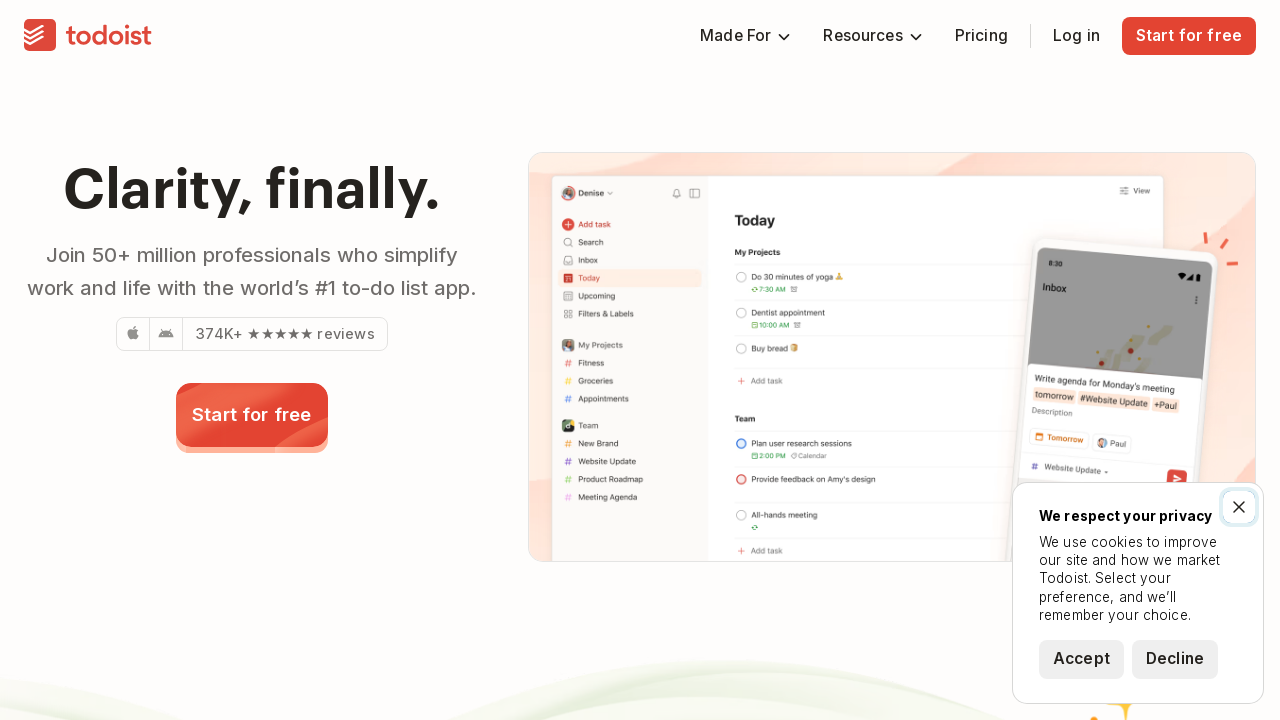

Waited for page to load completely (networkidle)
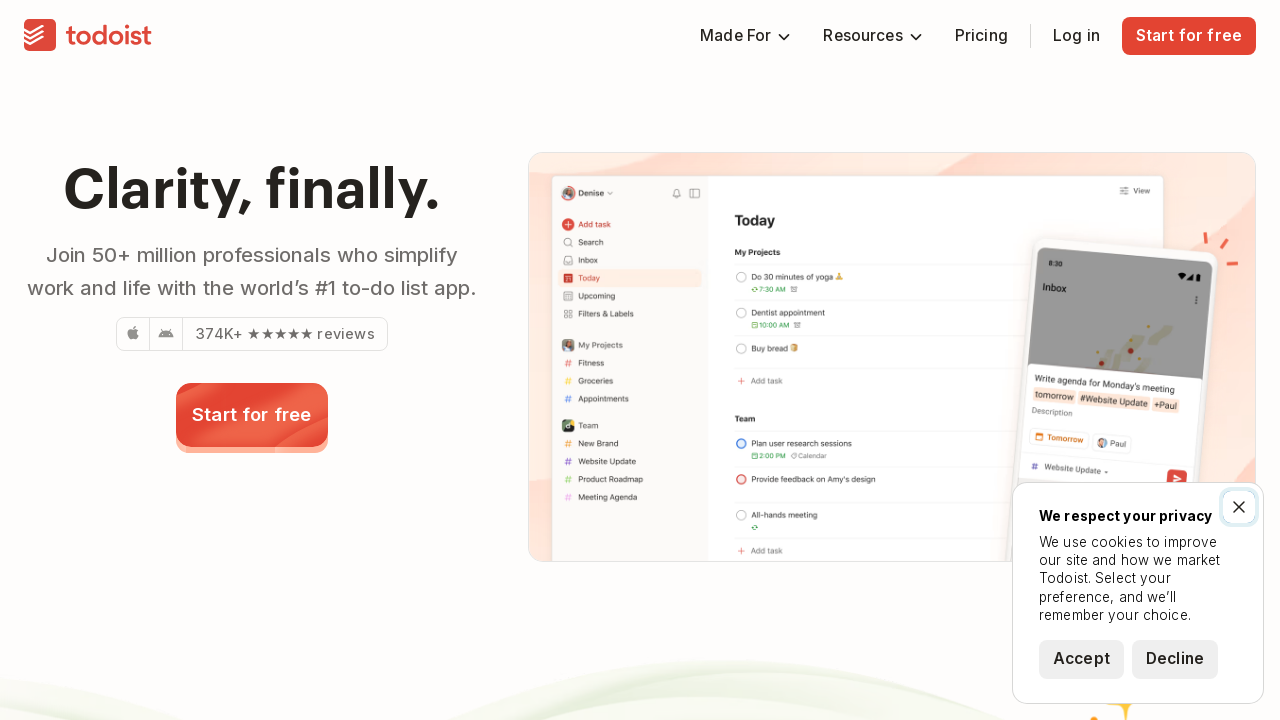

Verified Todoist homepage loaded correctly - URL contains 'todoist'
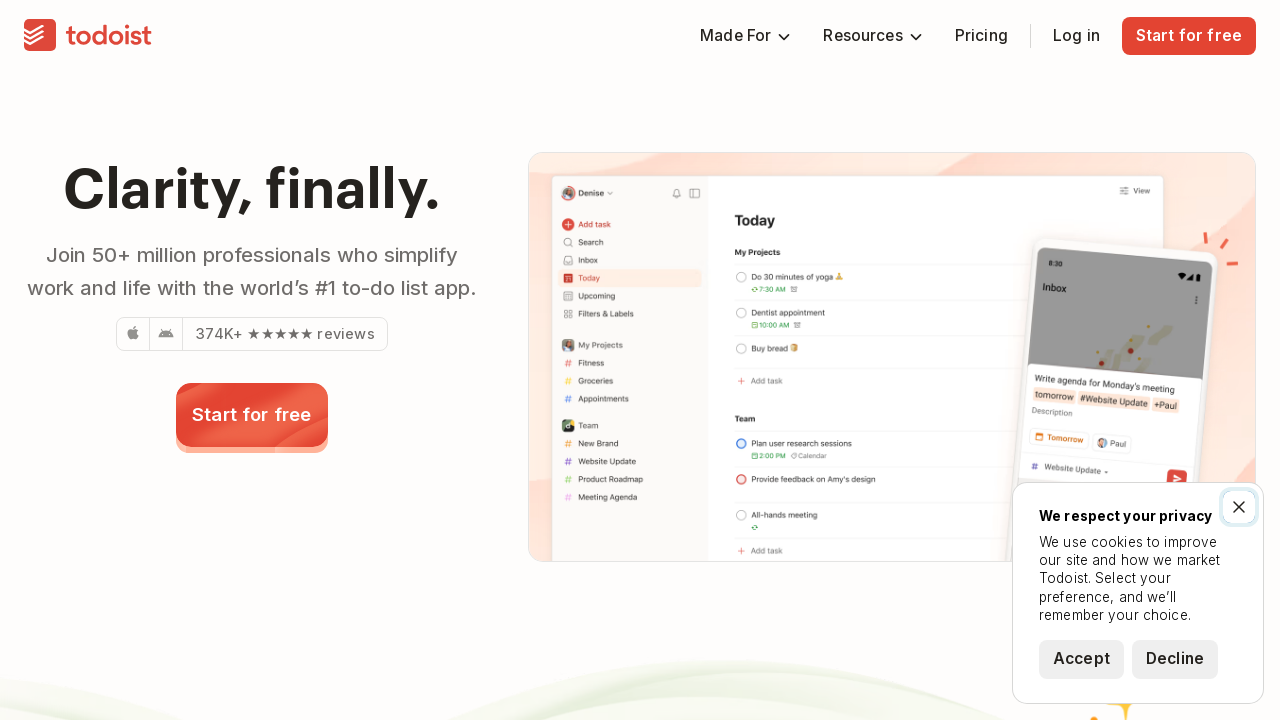

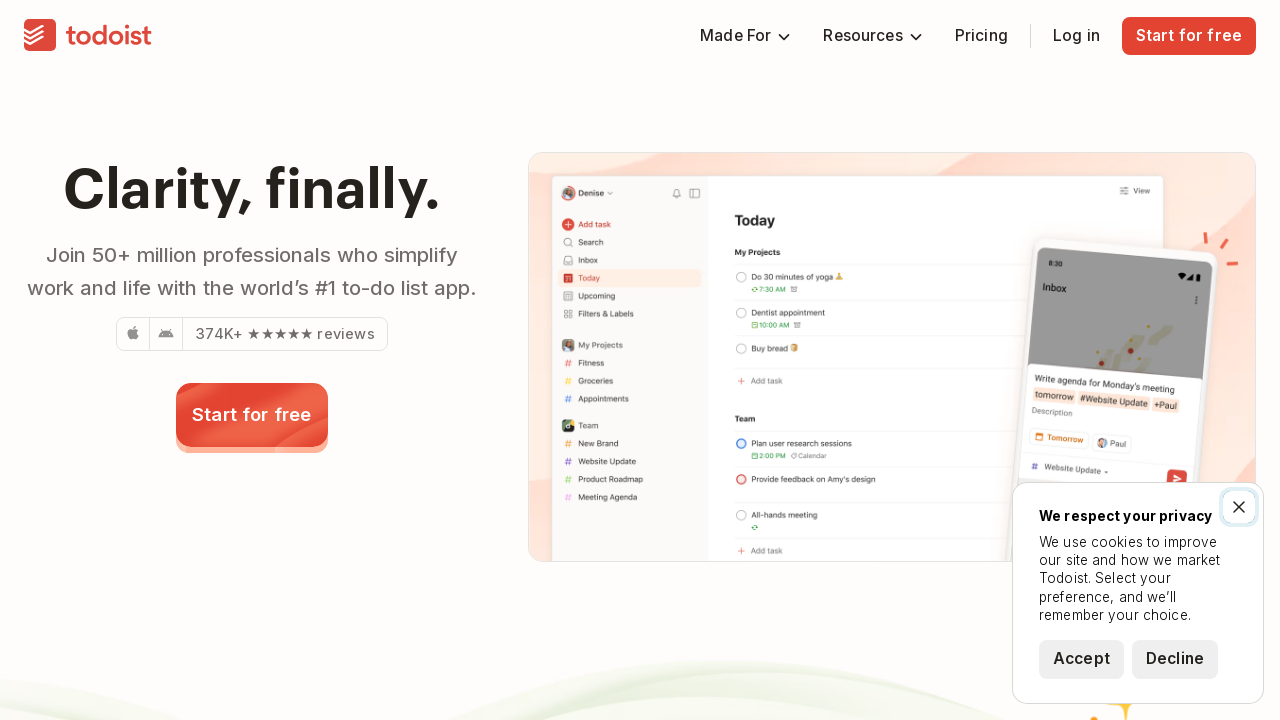